Navigates to a website and verifies that anchor links are present on the page

Starting URL: http://www.zlti.com

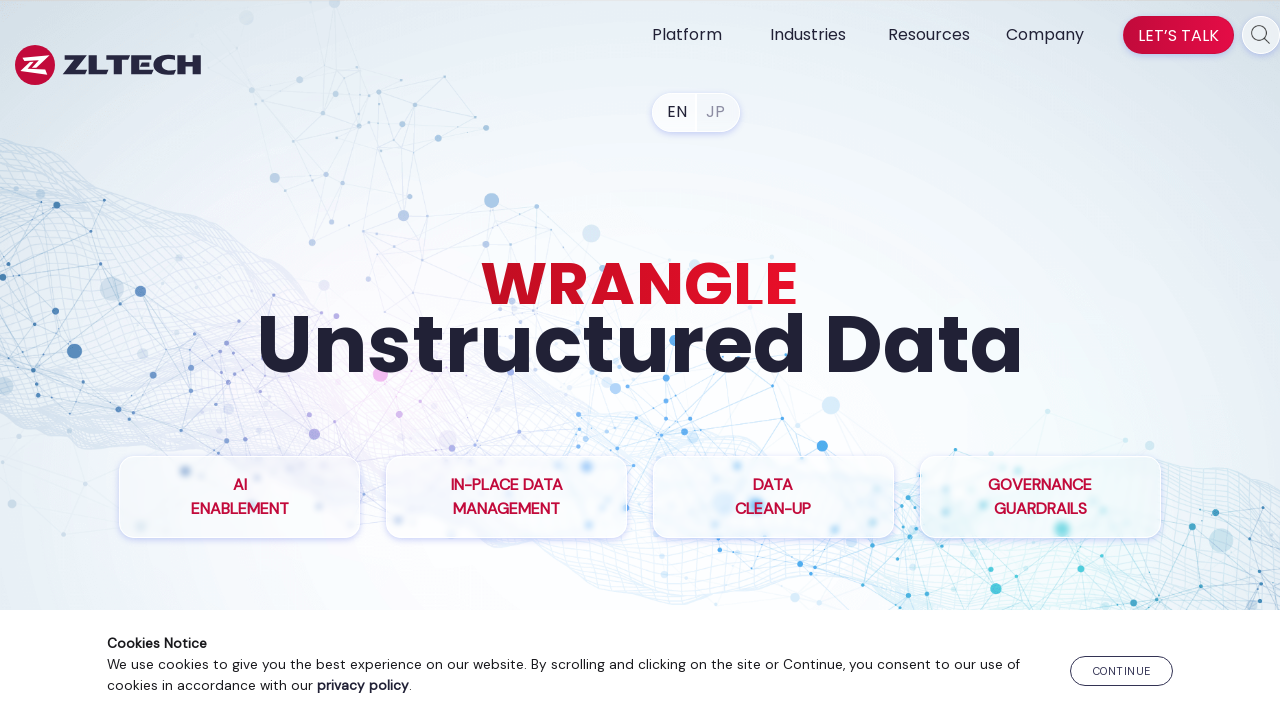

Waited for anchor links to load on the page
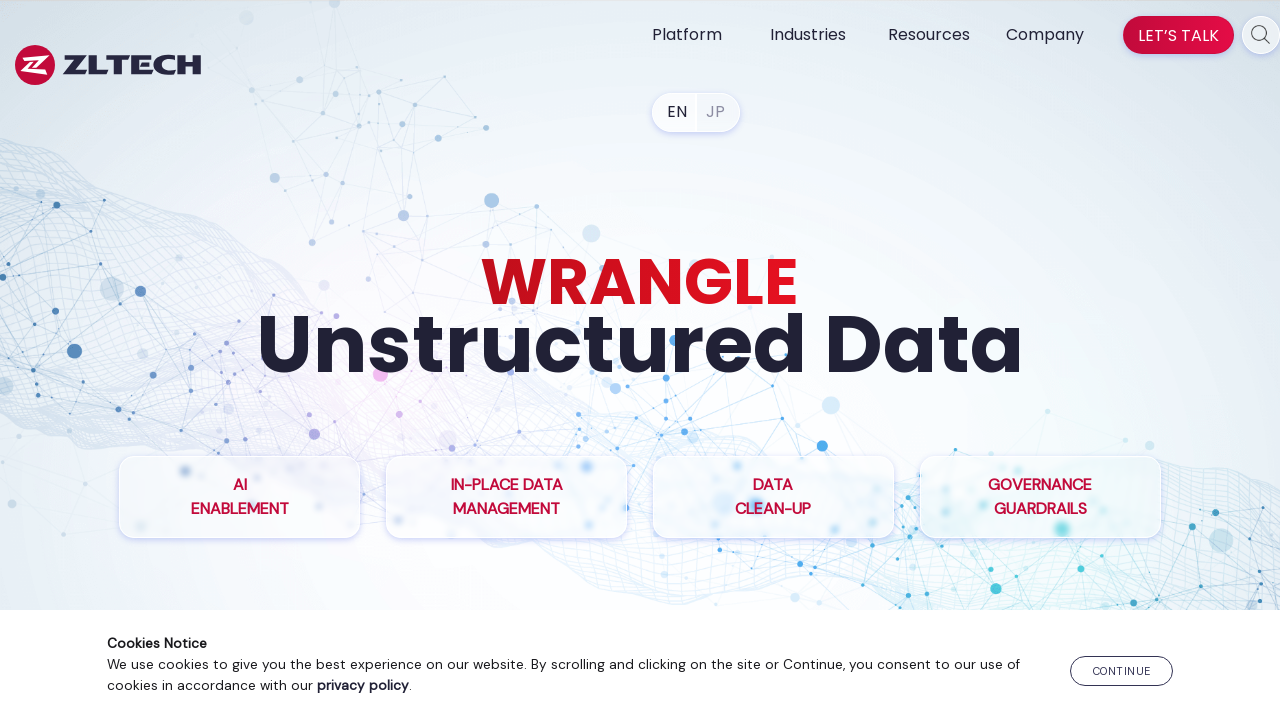

Retrieved all anchor links from the page
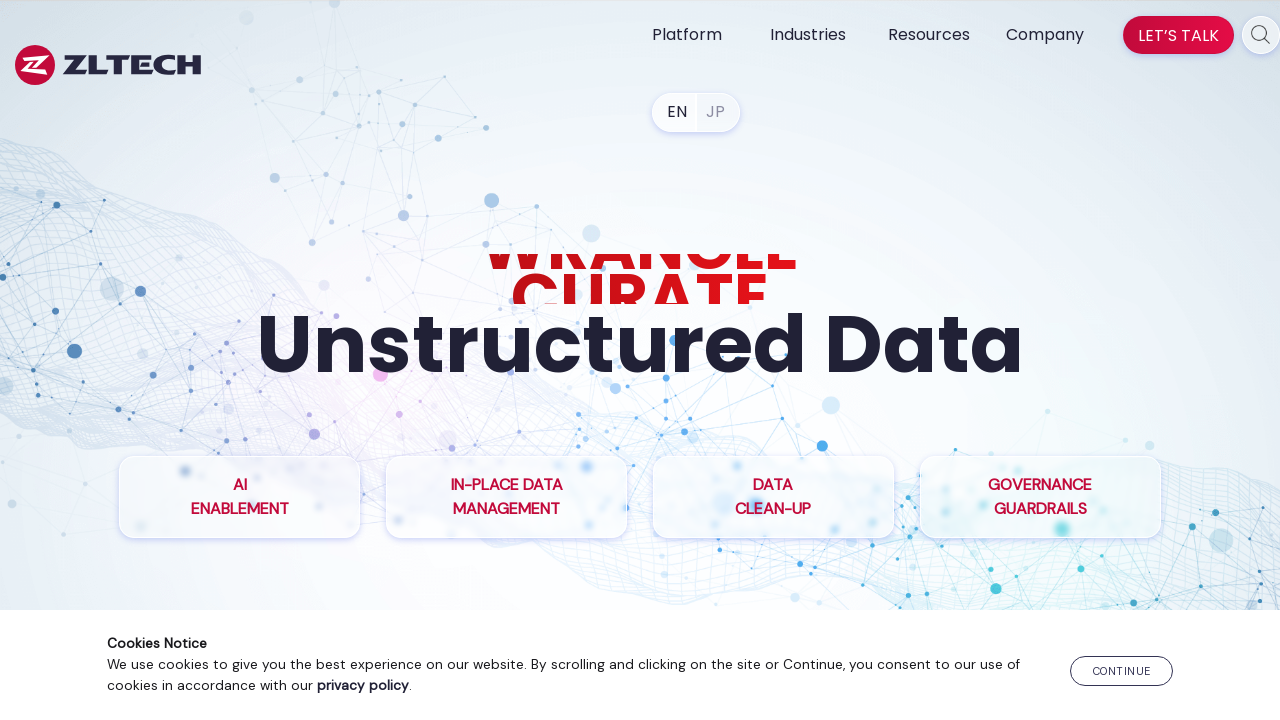

Verified that anchor links are present on the page - found 79 links
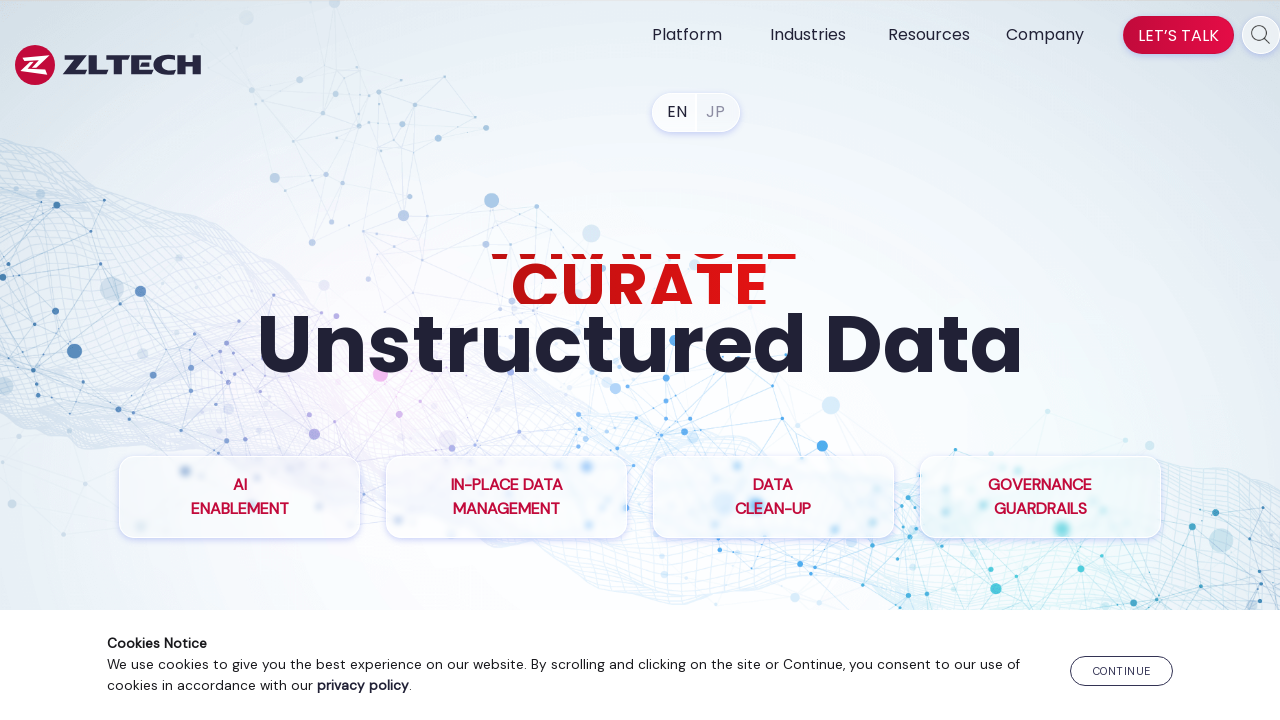

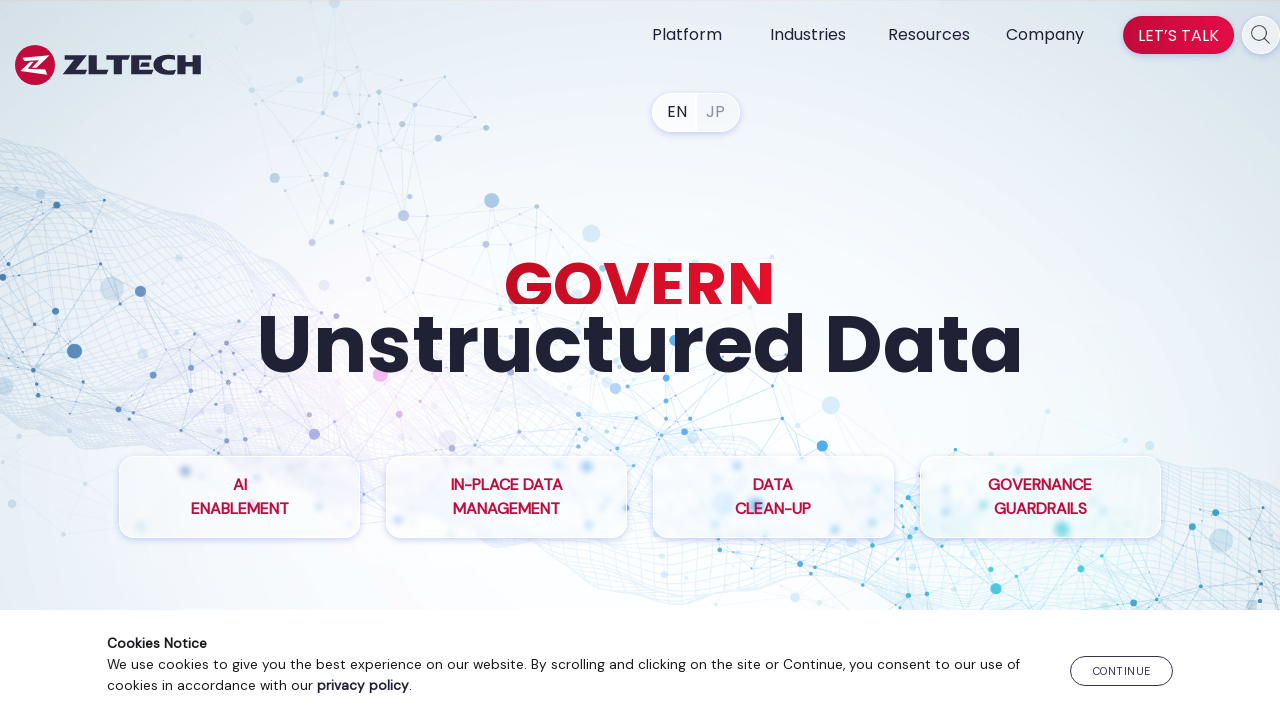